Tests dropdown menu functionality by clicking on the dropdown button and selecting the autocomplete option from the menu.

Starting URL: https://formy-project.herokuapp.com/dropdown

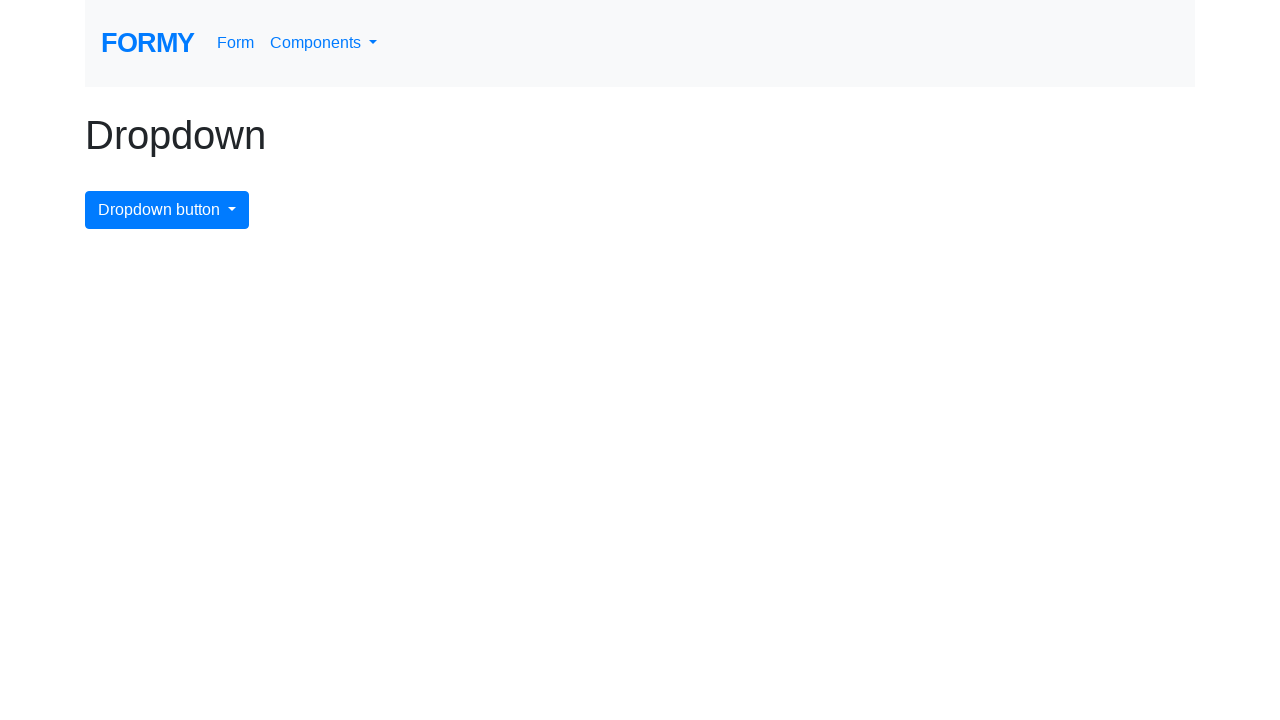

Clicked on the dropdown menu button at (167, 210) on #dropdownMenuButton
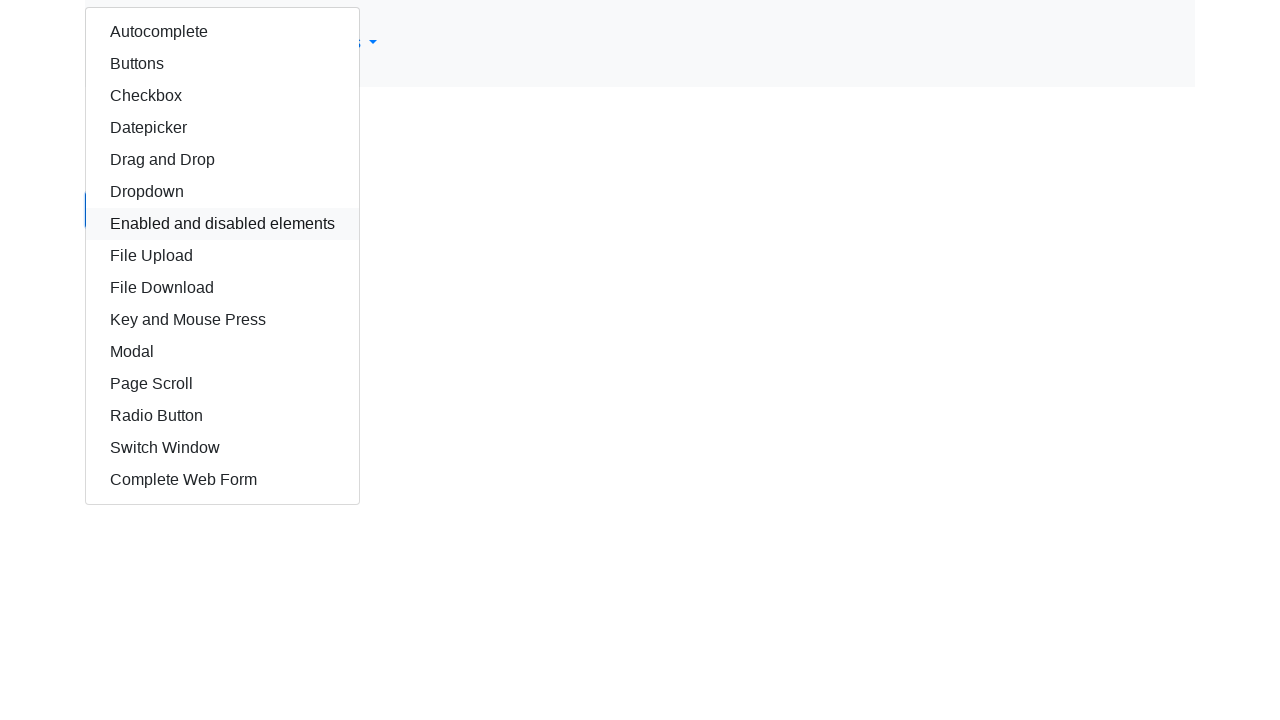

Dropdown menu became visible
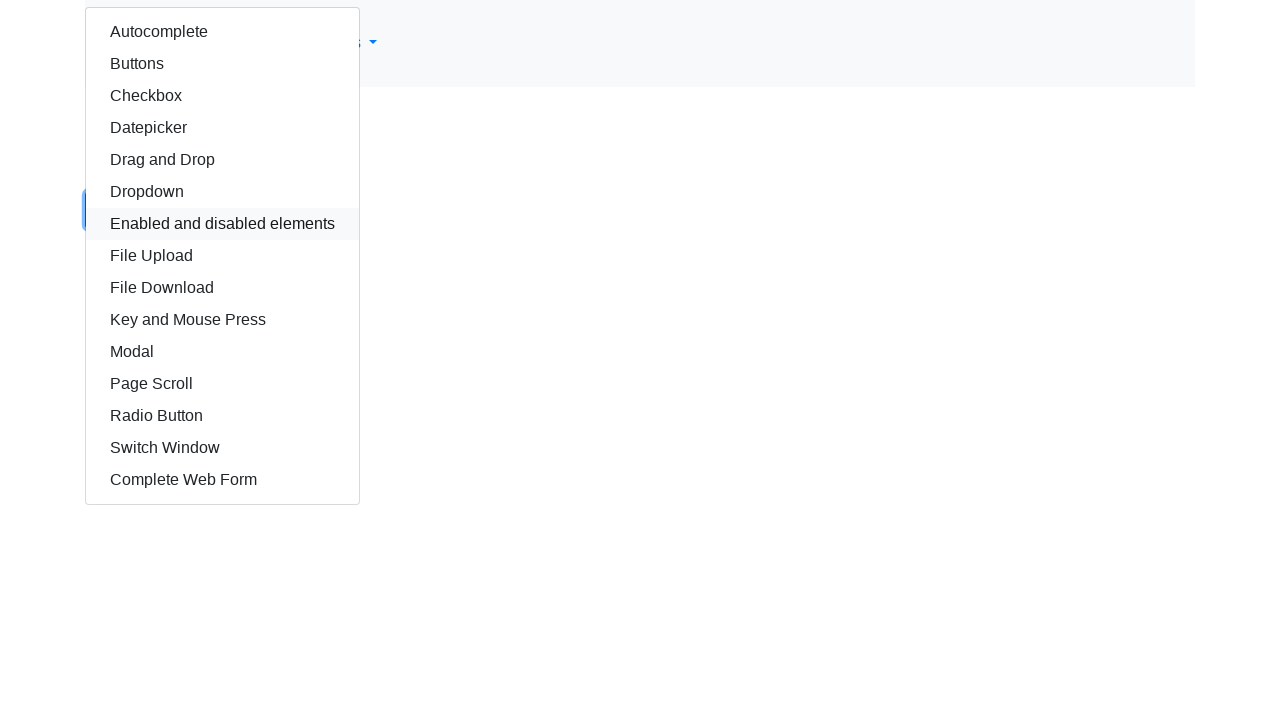

Clicked on the autocomplete option from the dropdown menu at (222, 32) on #autocomplete
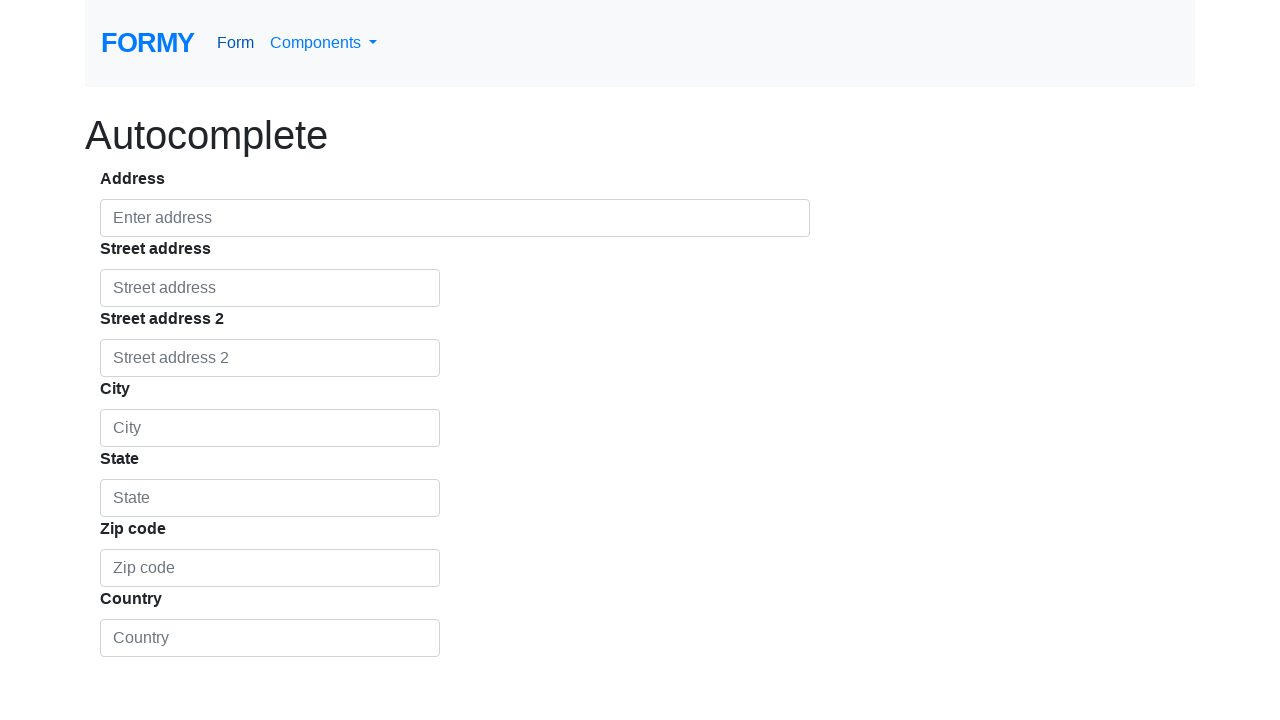

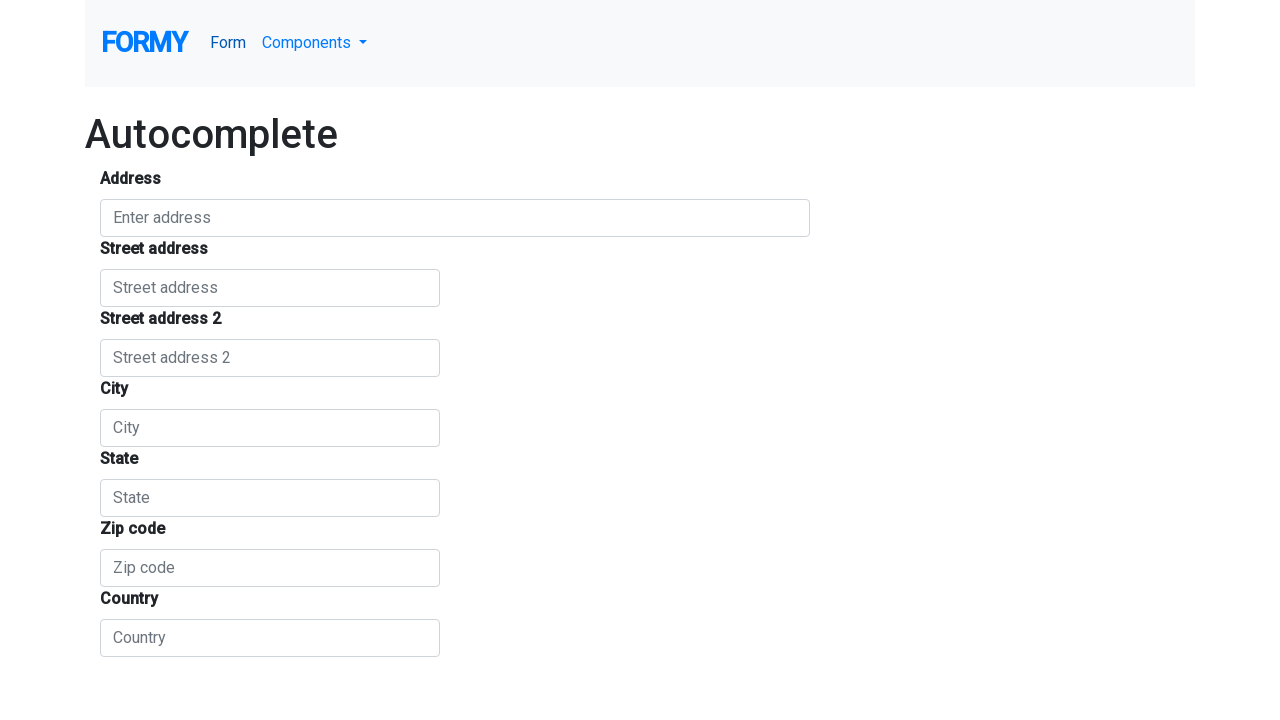